Tests accepting a JavaScript alert by clicking a button that triggers an alert and then accepting it

Starting URL: https://enthrallit.com/selenium/

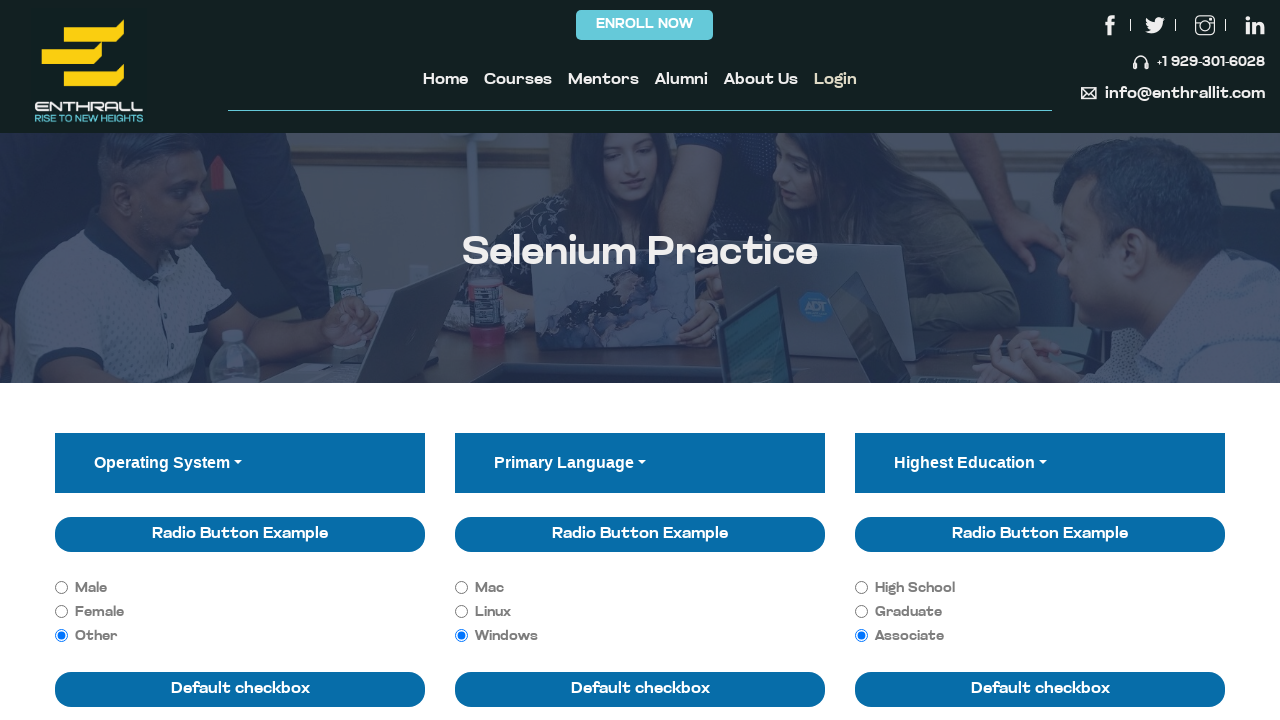

Clicked the first primary button to trigger JavaScript alert at (158, 361) on (//button[@class='btn btn-primary'])[1]
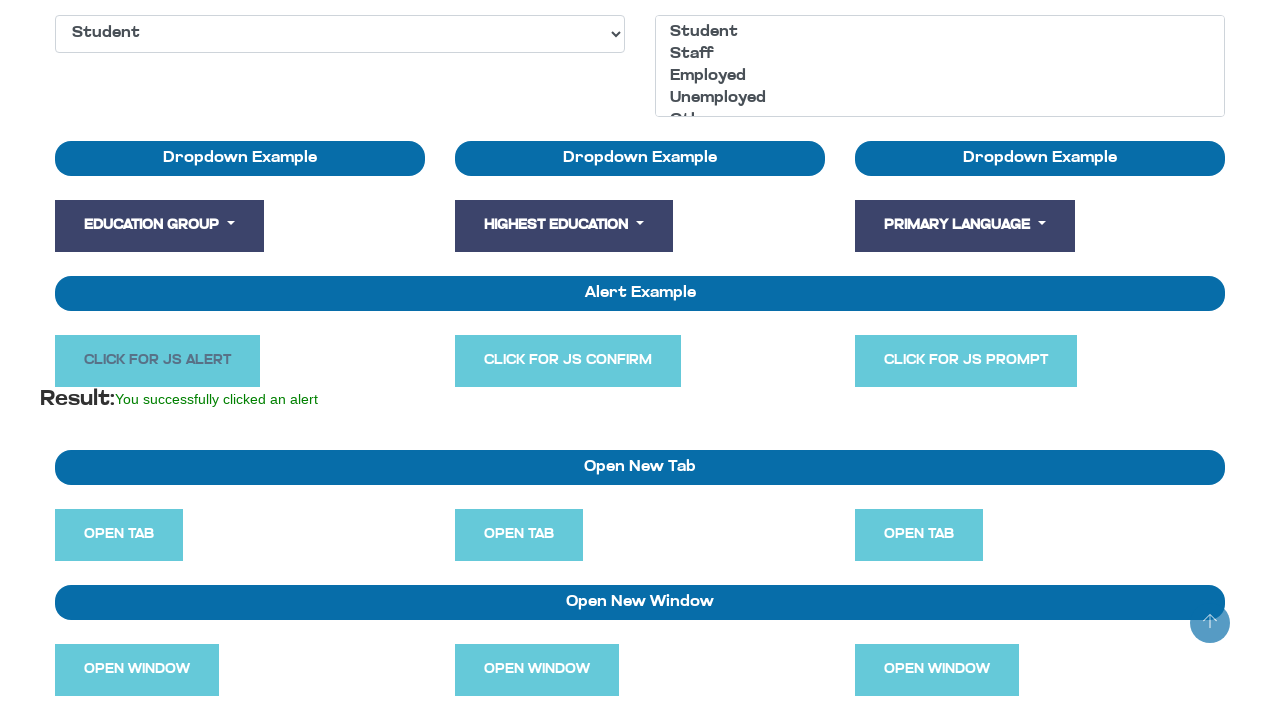

Set up dialog handler to accept alerts
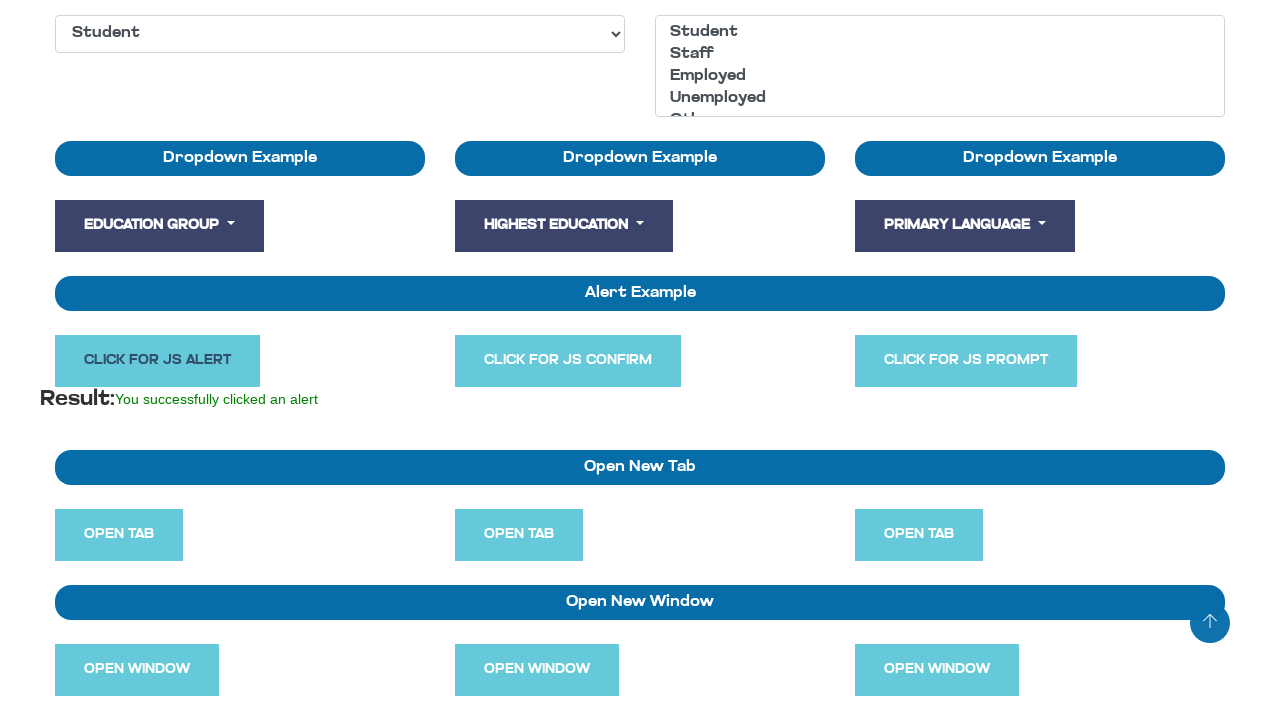

Waited 1000ms for alert processing to complete
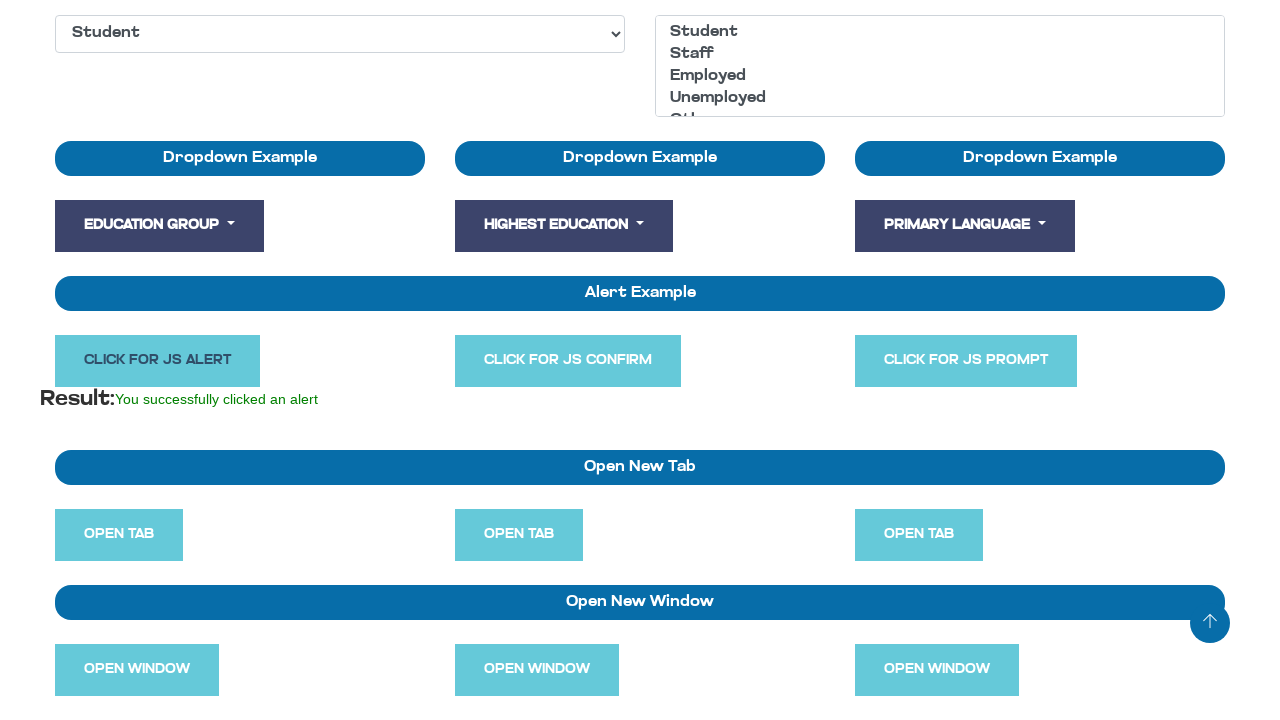

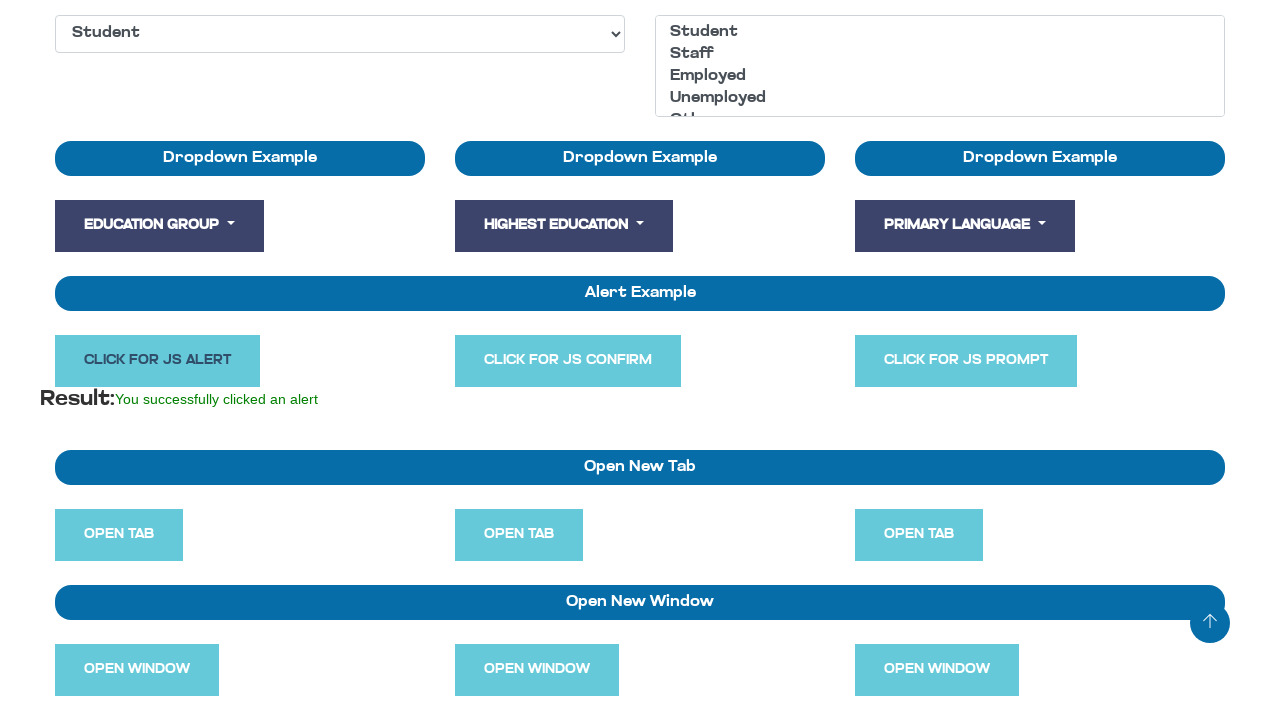